Tests handling of links that open in new tabs by removing target attribute and navigating to cross-origin site

Starting URL: https://rahulshettyacademy.com/AutomationPractice/

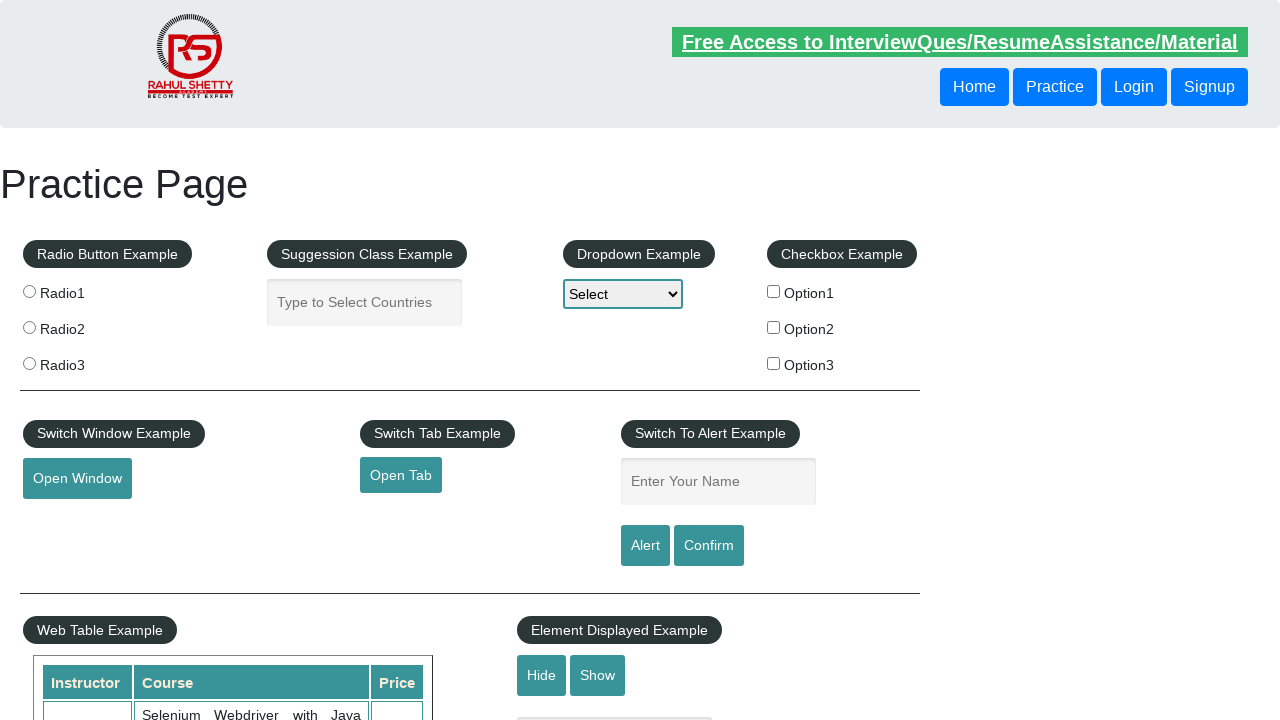

Retrieved href attribute from open tab link
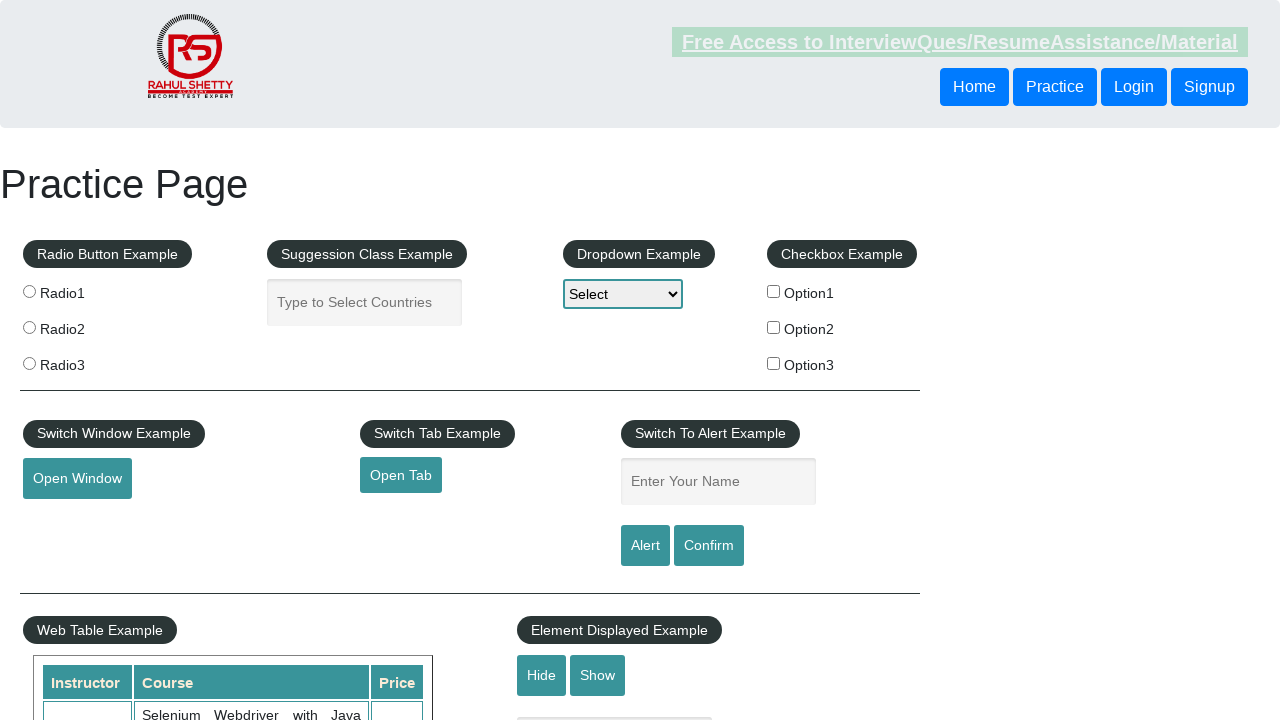

Navigated to cross-origin site via retrieved link href
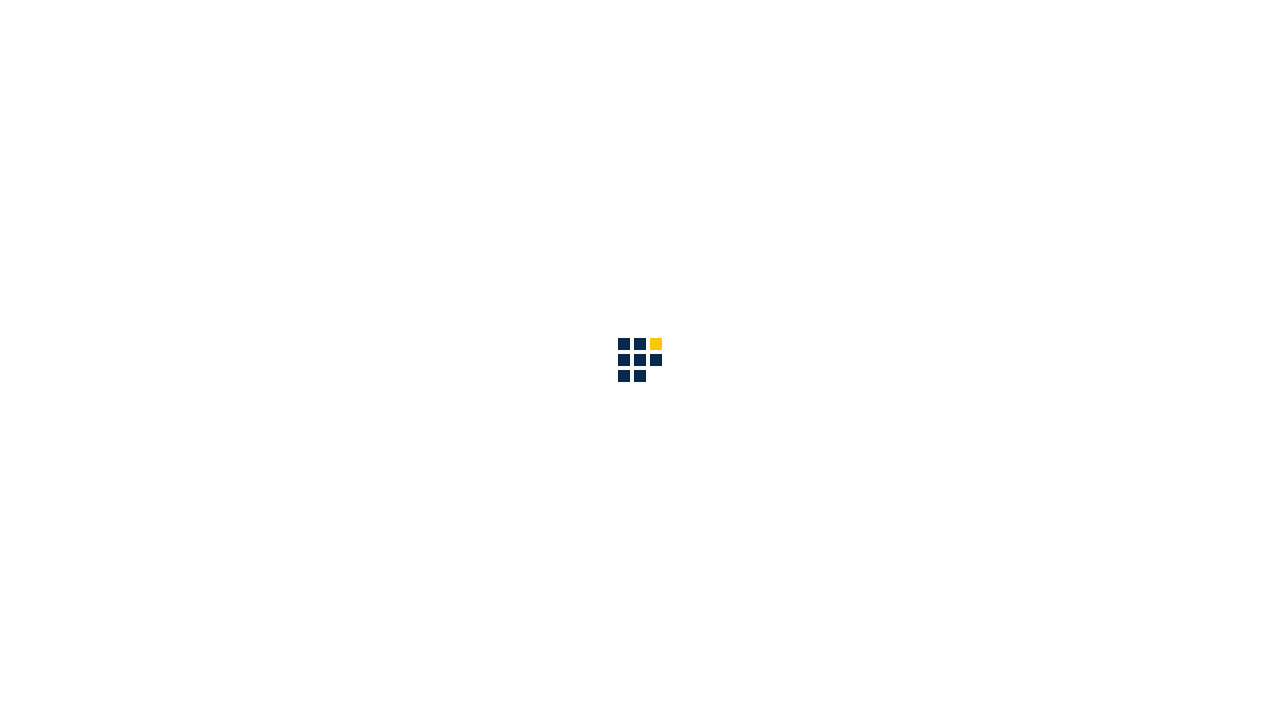

Clicked About link in navigation at (865, 36) on .nav-item a[href='about.html']
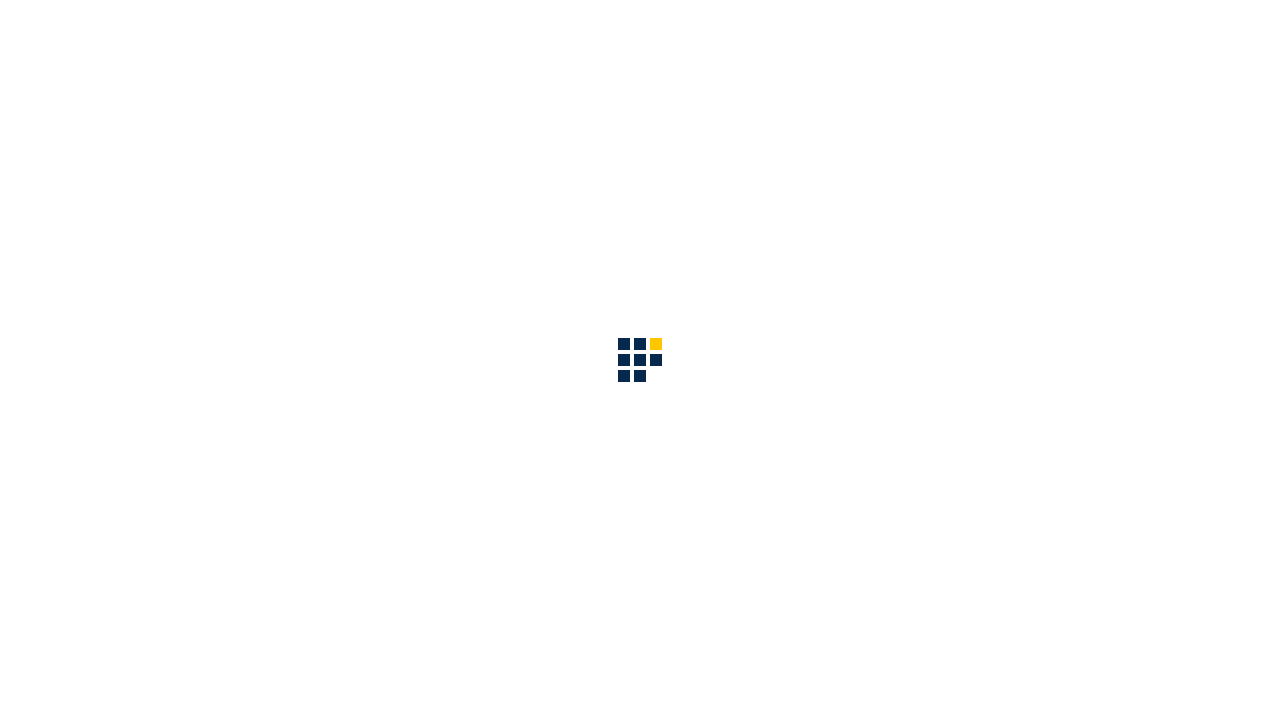

About page heading loaded and visible
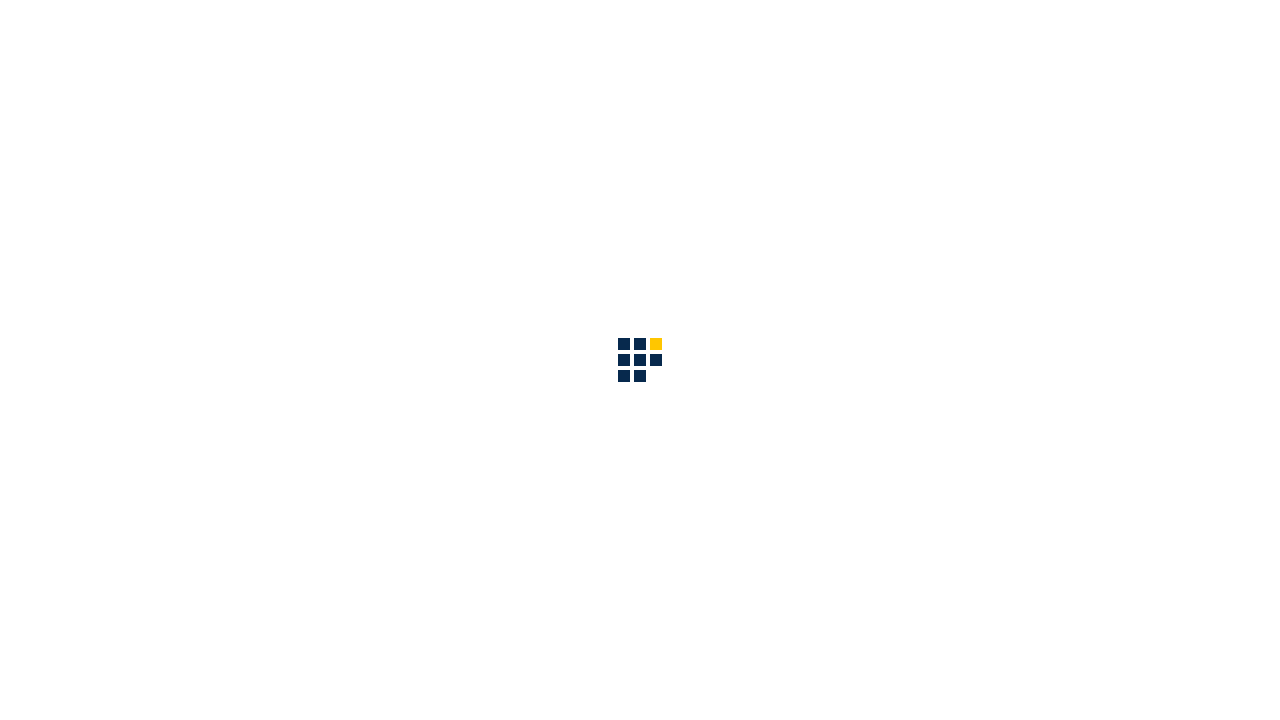

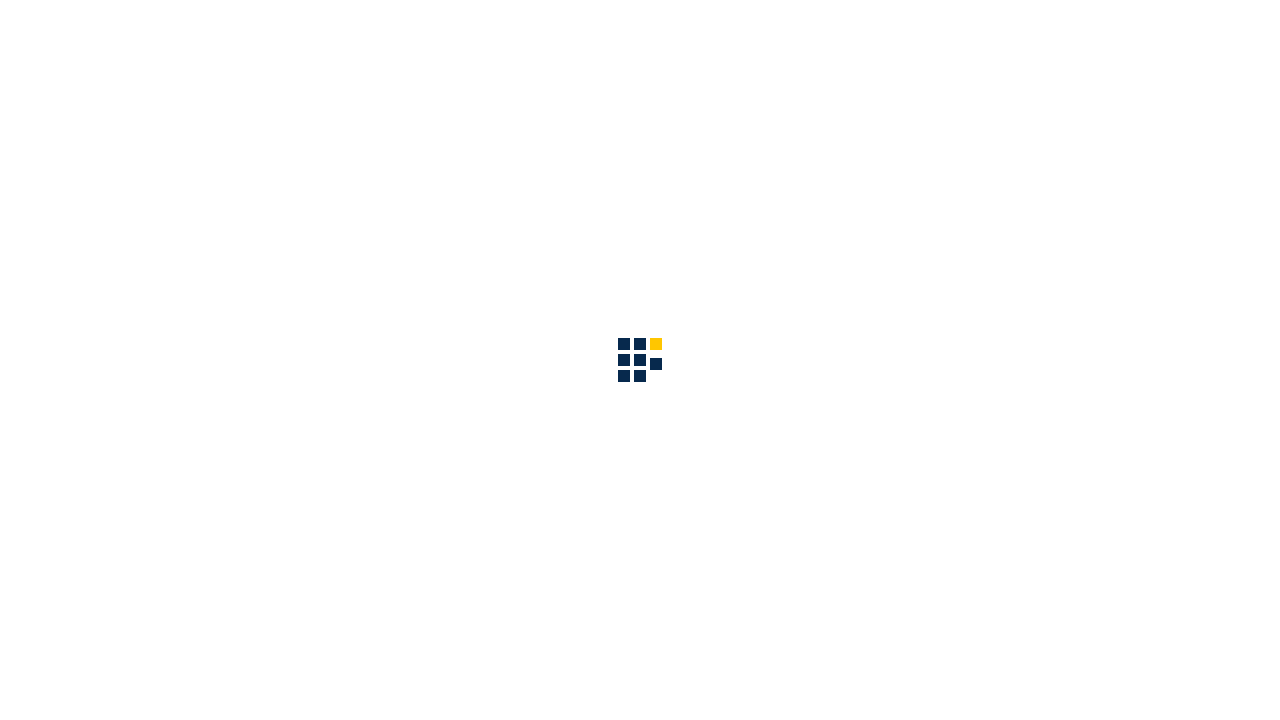